Tests jQuery UI custom dropdown by selecting multiple speed options (Medium, Fast, Slower, Slow, Faster) and verifying the selected values are displayed correctly.

Starting URL: https://jqueryui.com/resources/demos/selectmenu/default.html

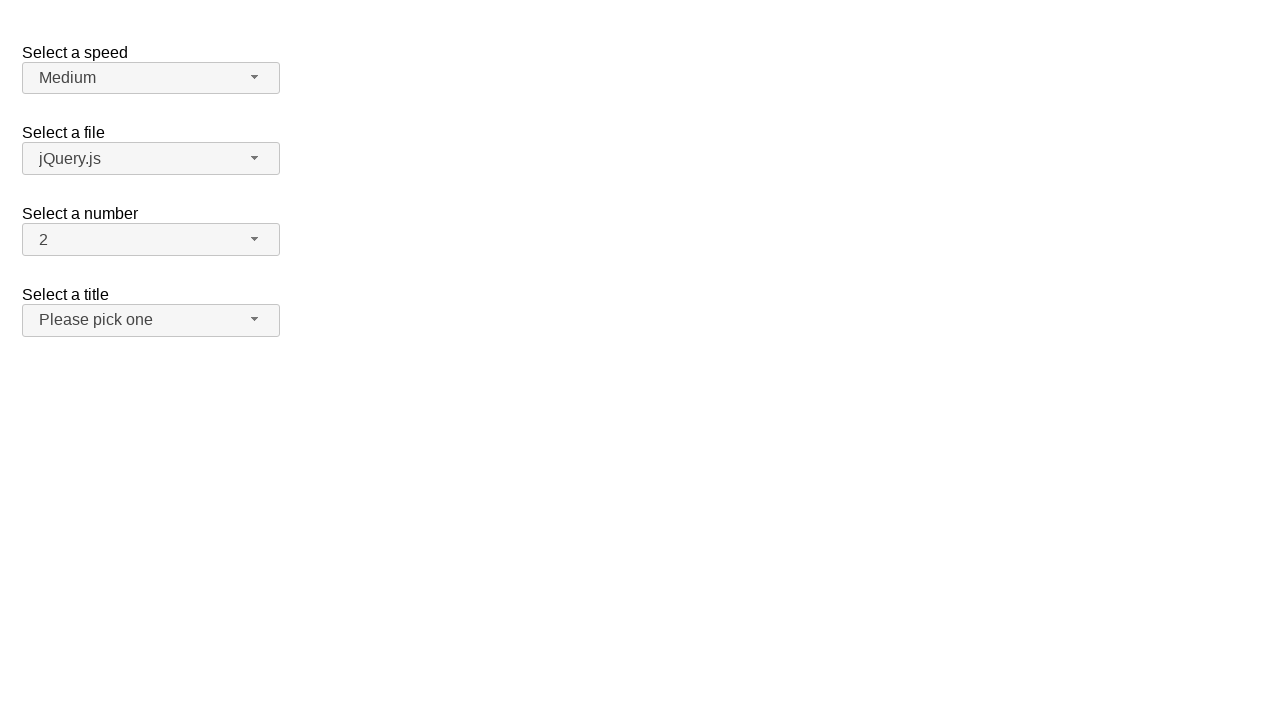

Clicked speed dropdown button to open menu at (151, 78) on span#speed-button
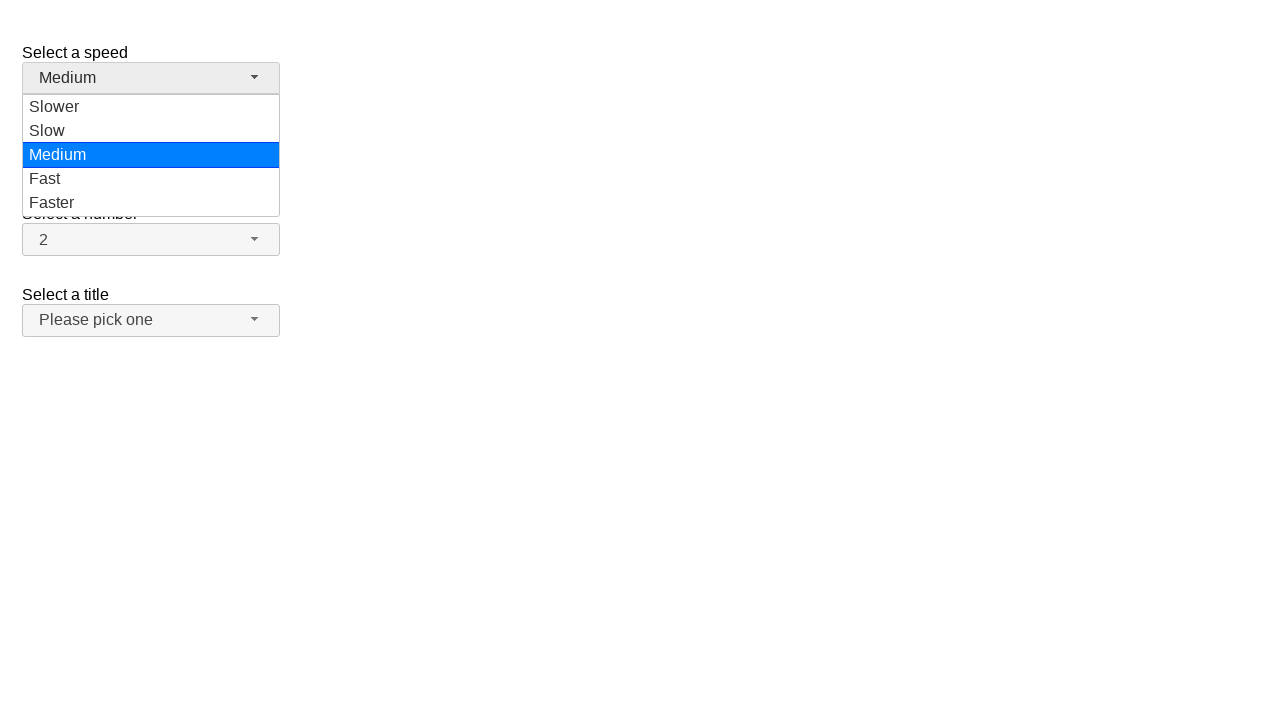

Speed dropdown menu options loaded
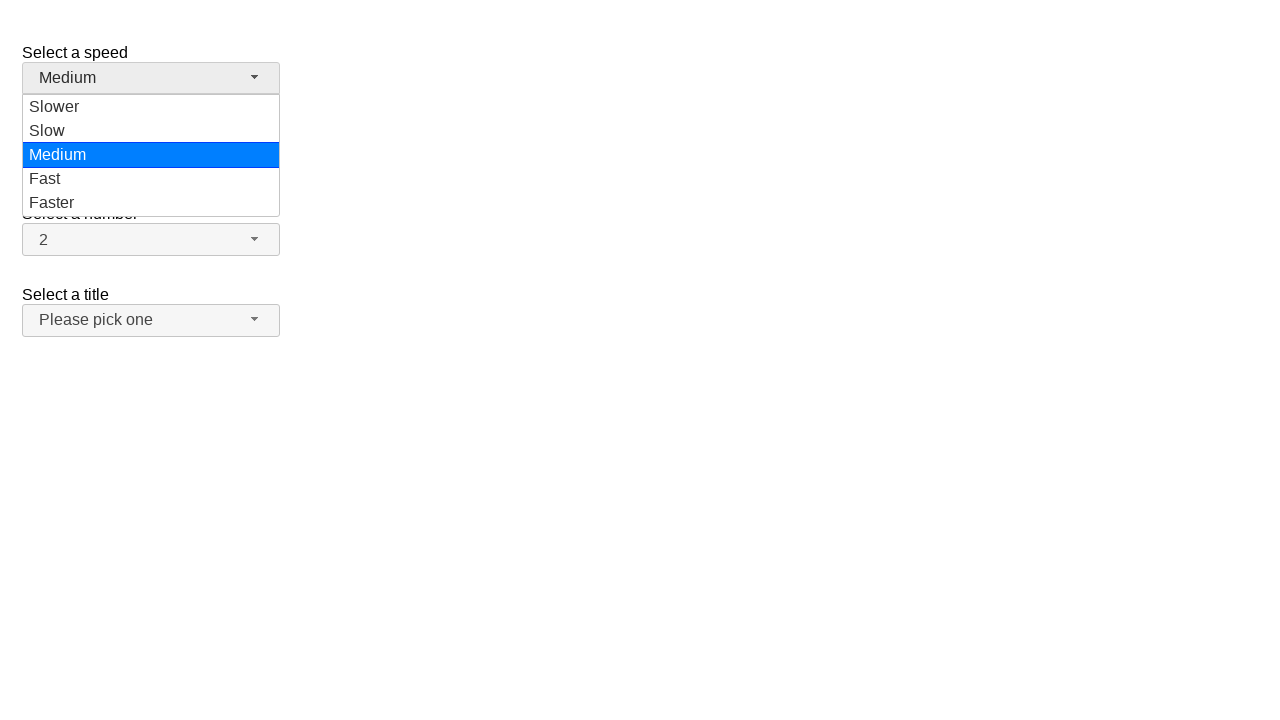

Selected 'Medium' option from speed dropdown at (151, 155) on ul#speed-menu div[role='option']:has-text('Medium')
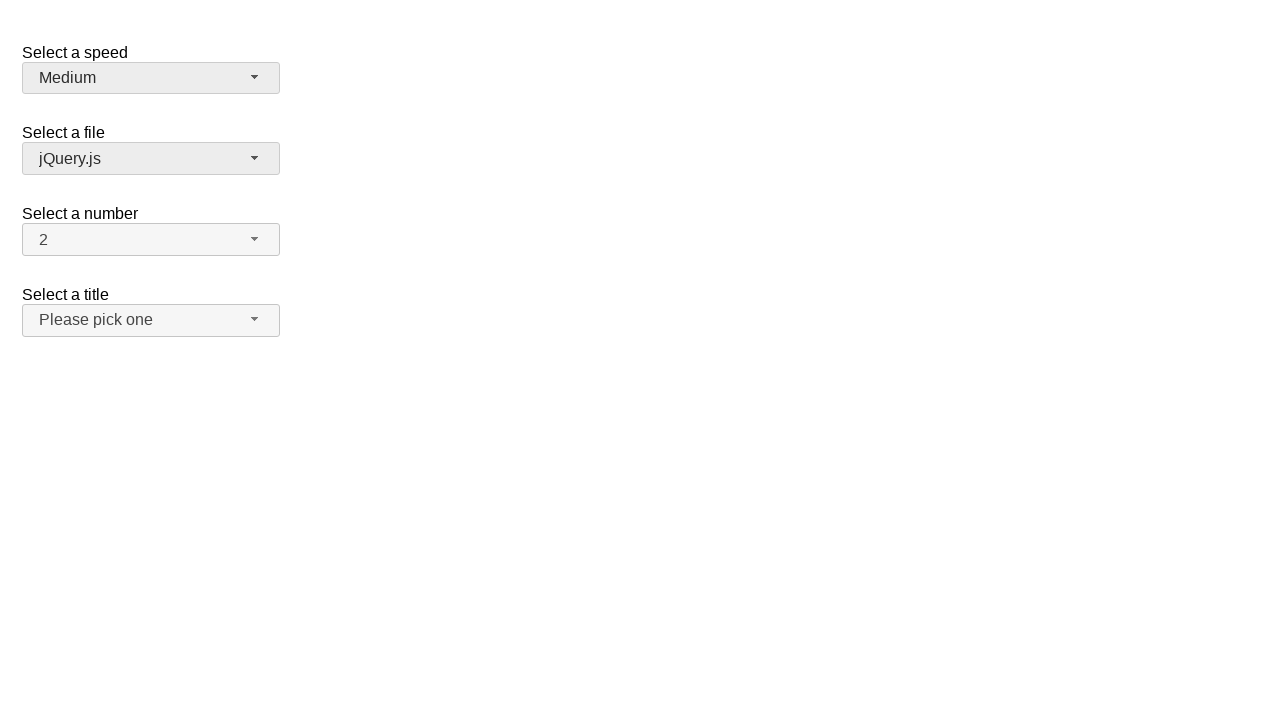

Waited 1 second for Medium selection to apply
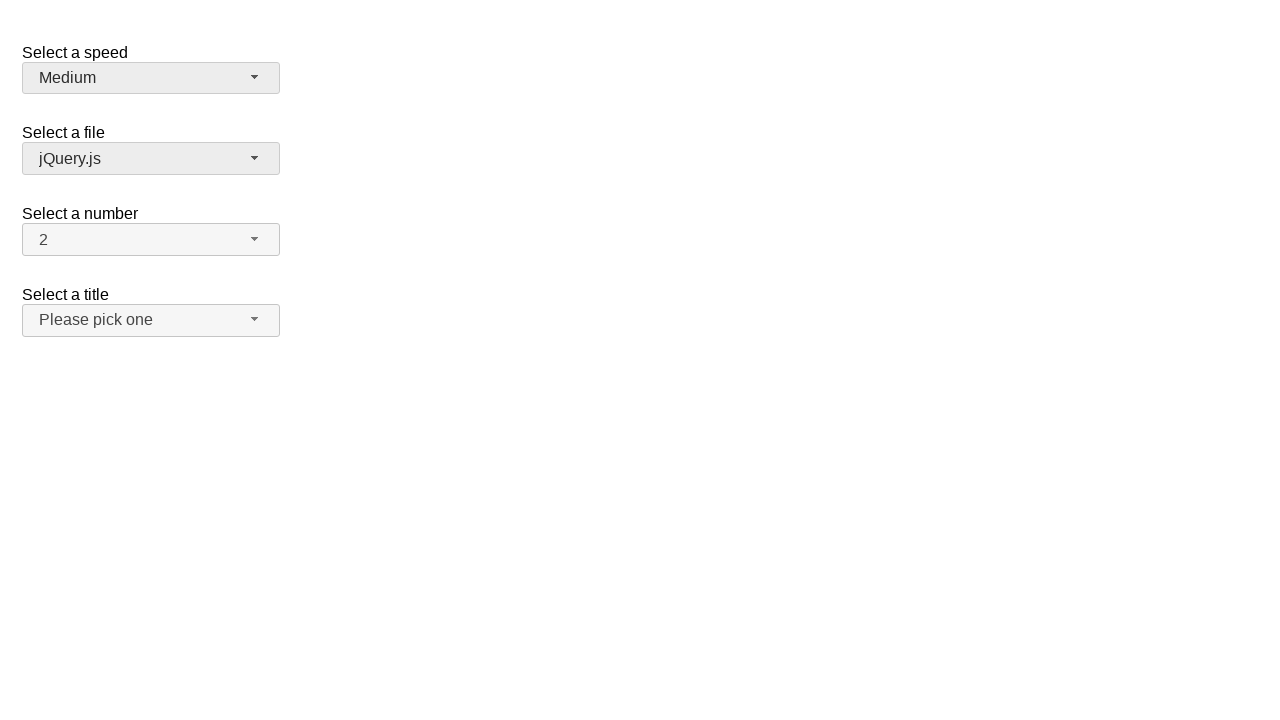

Clicked speed dropdown button to open menu again at (151, 78) on span#speed-button
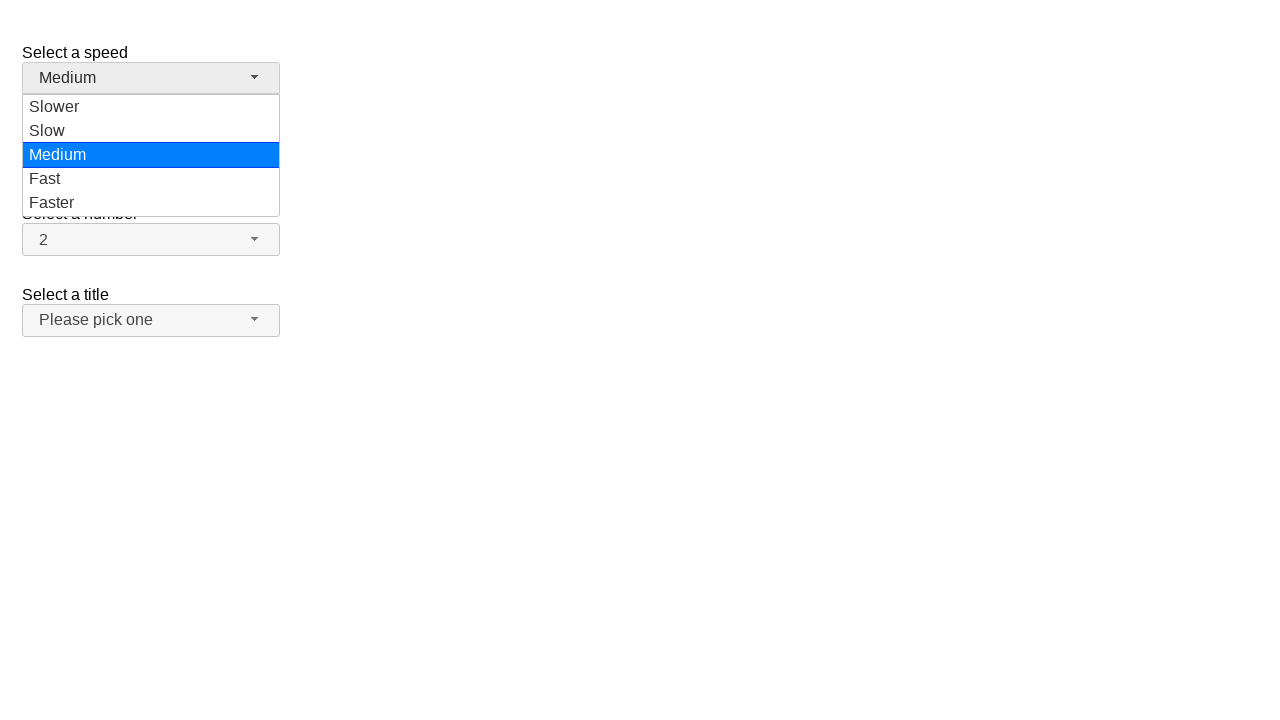

Speed dropdown menu options loaded
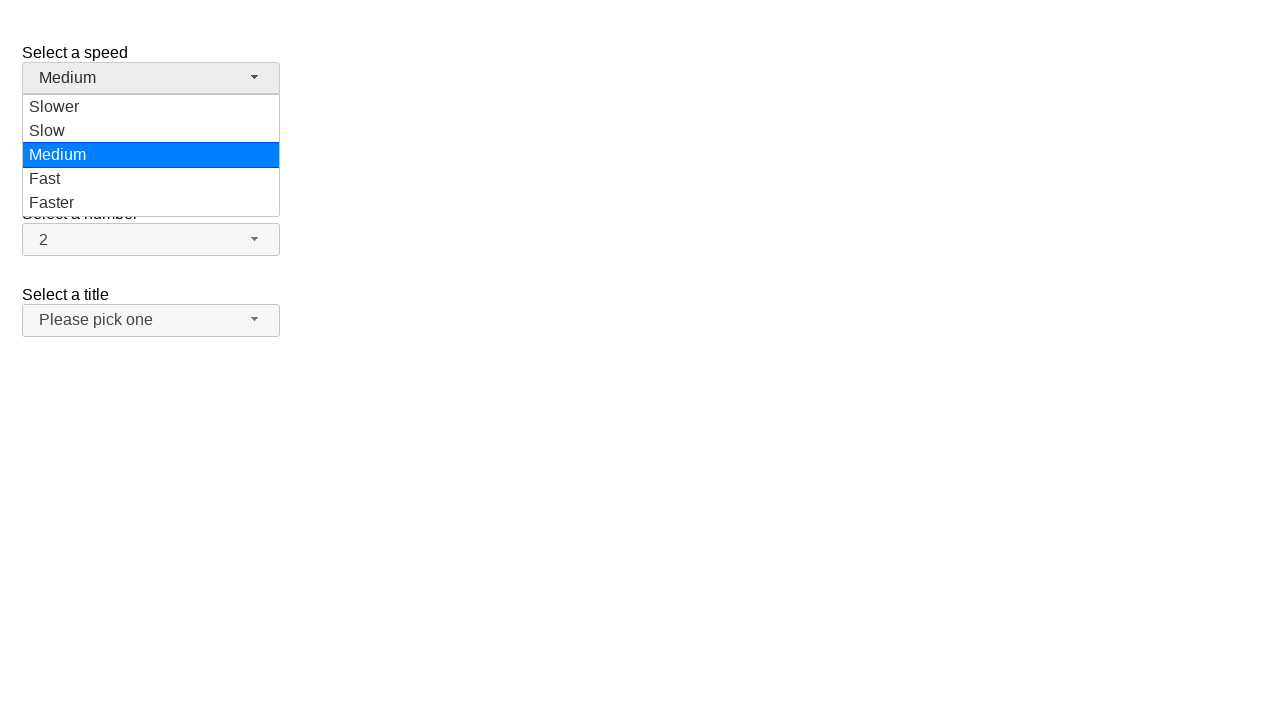

Selected 'Fast' option from speed dropdown at (151, 179) on ul#speed-menu div[role='option']:has-text('Fast')
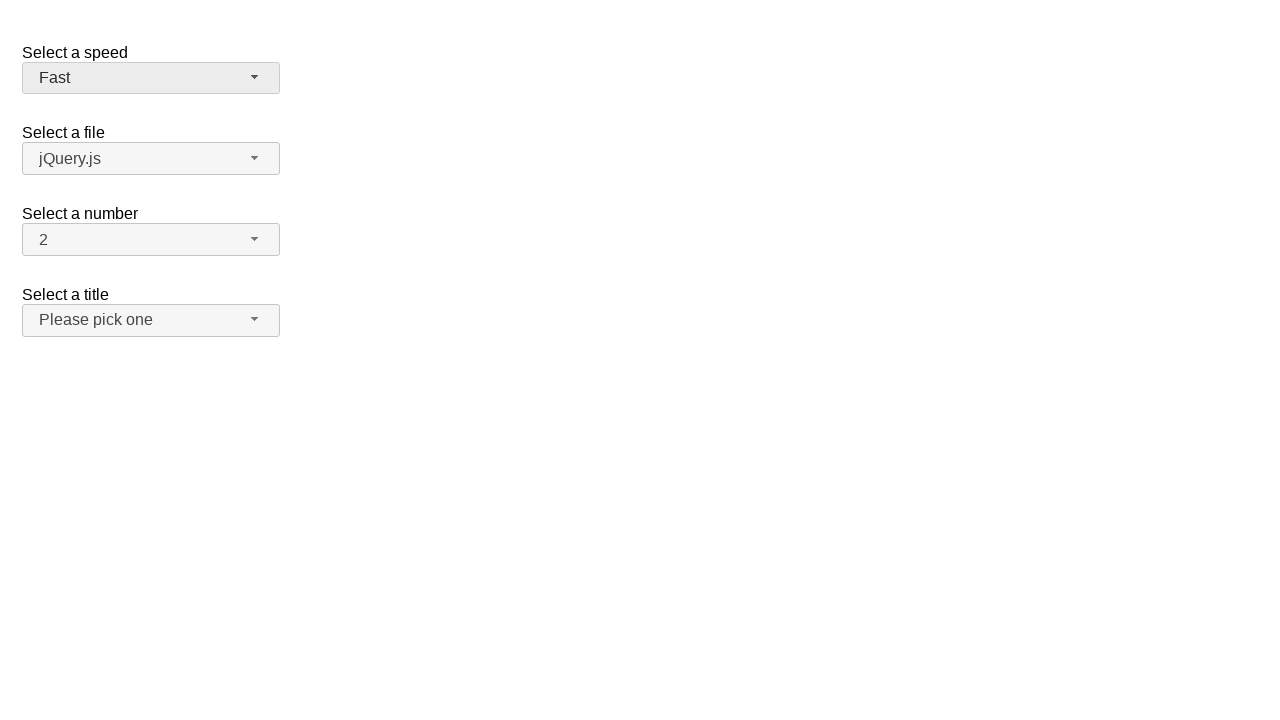

Waited 1 second for Fast selection to apply
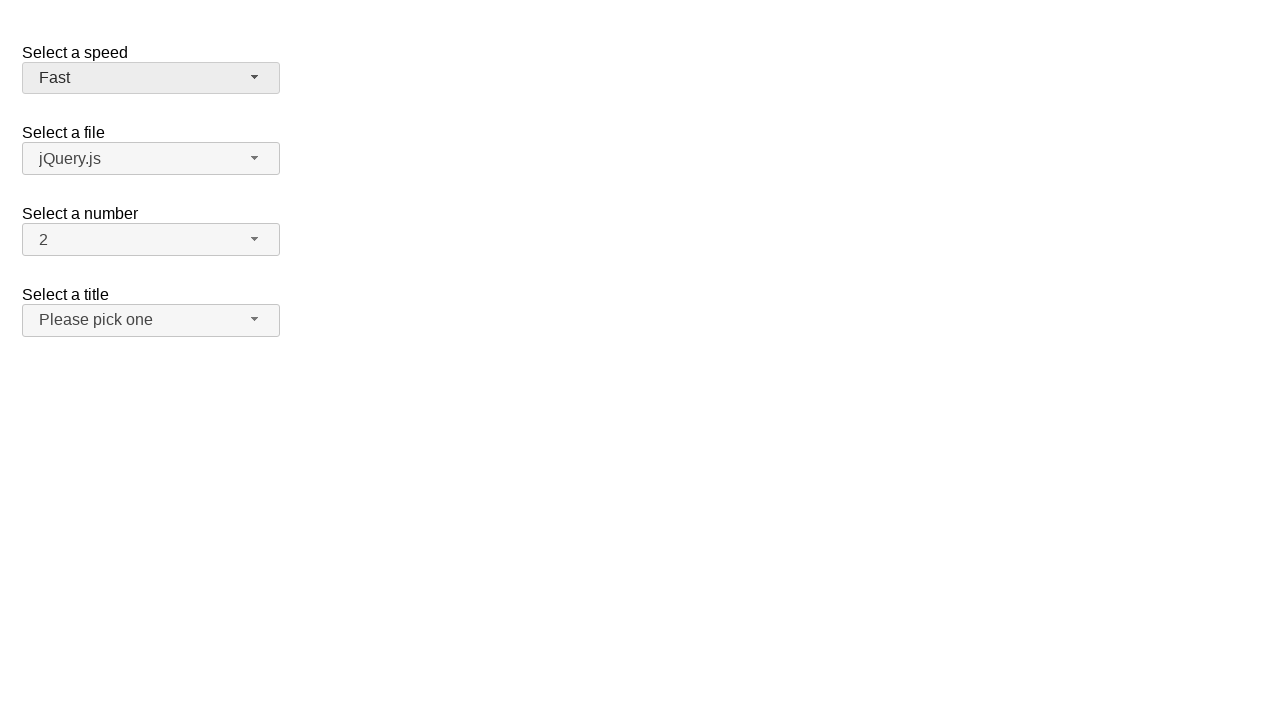

Clicked speed dropdown button to open menu again at (151, 78) on span#speed-button
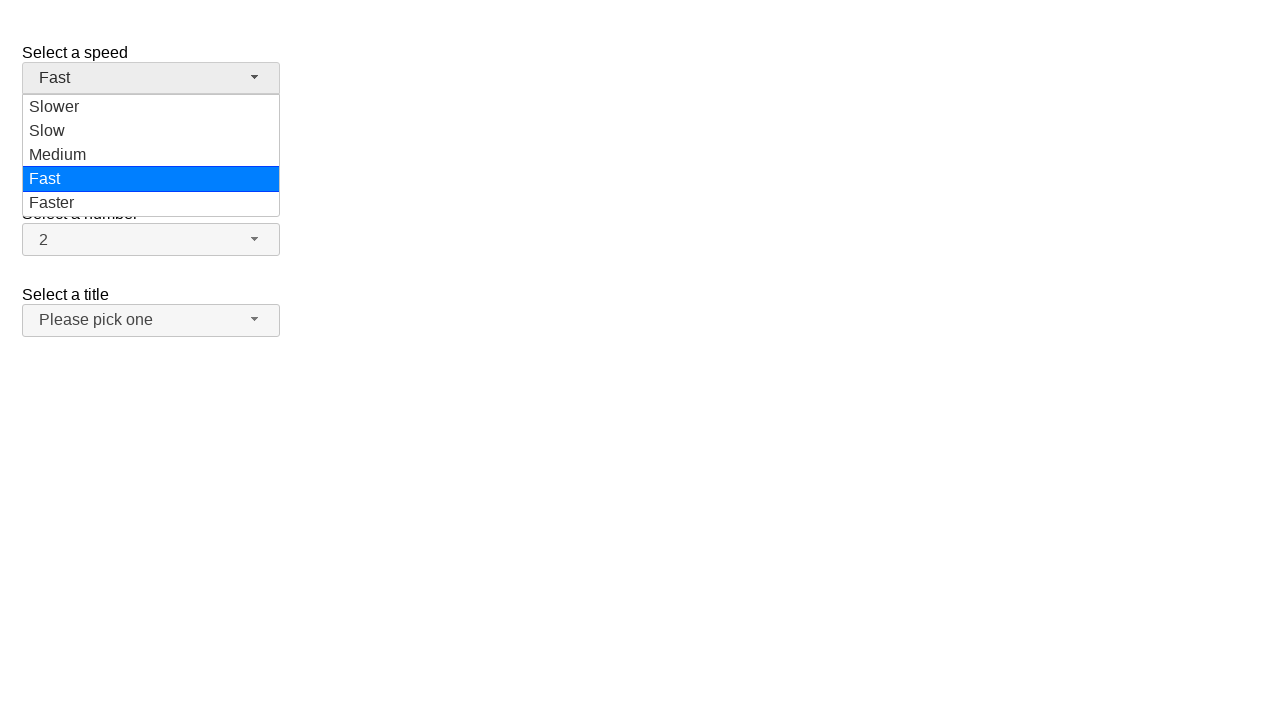

Speed dropdown menu options loaded
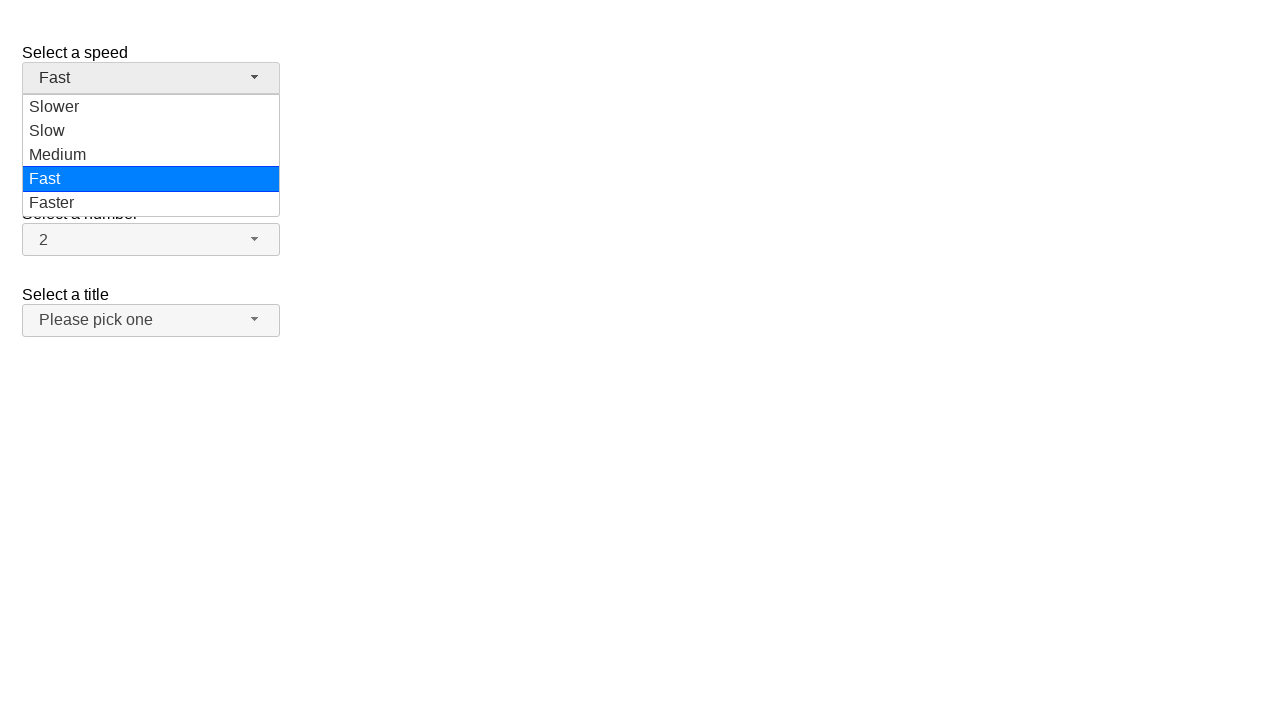

Selected 'Slower' option from speed dropdown at (151, 107) on ul#speed-menu div[role='option']:has-text('Slower')
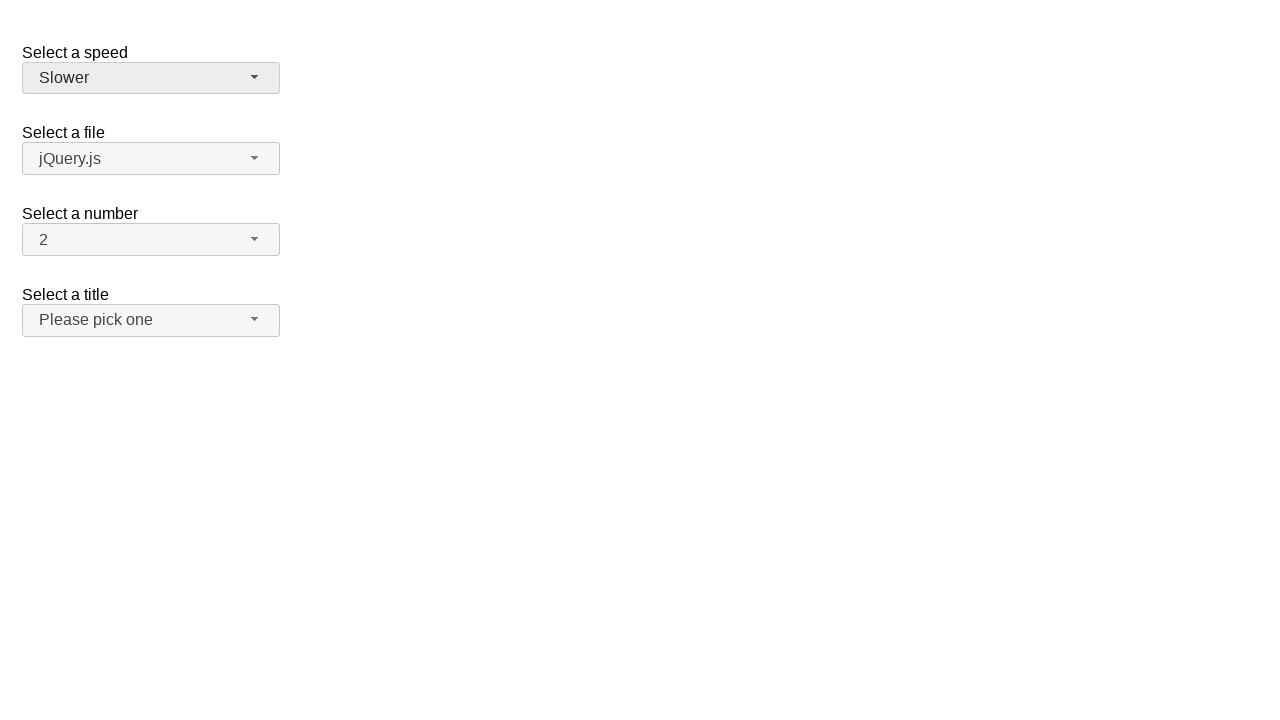

Waited 1 second for Slower selection to apply
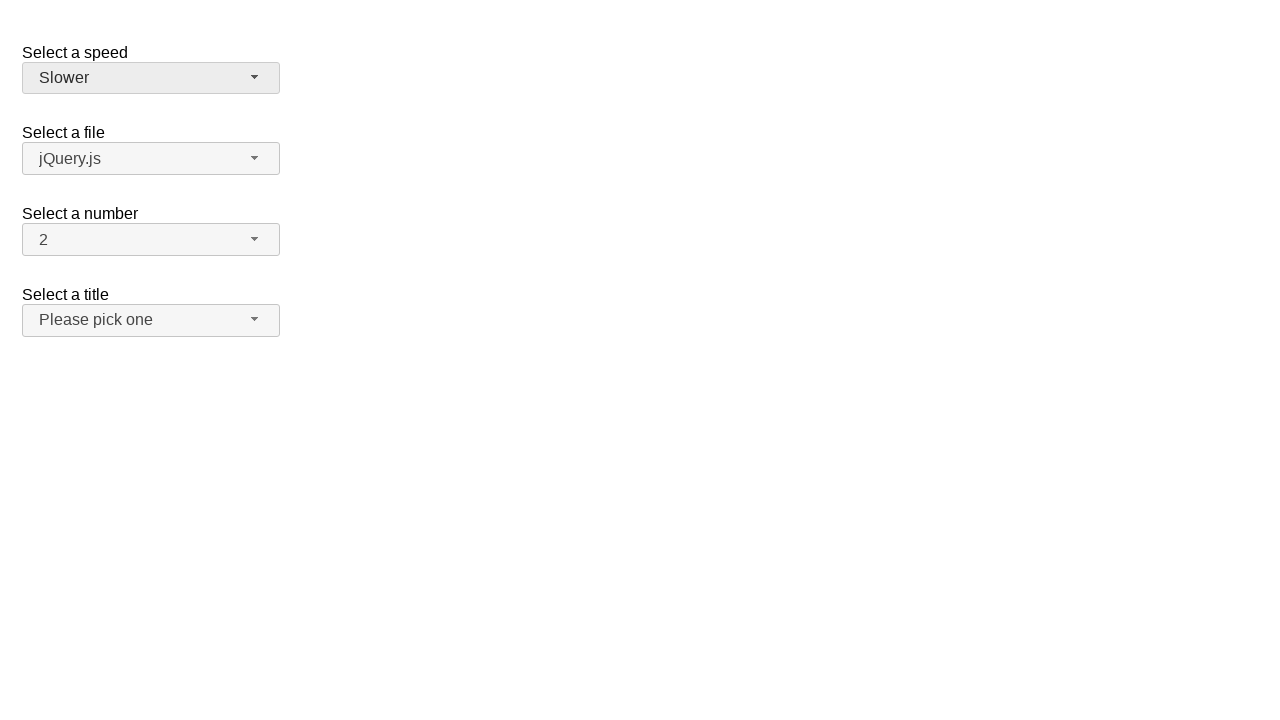

Clicked speed dropdown button to open menu again at (151, 78) on span#speed-button
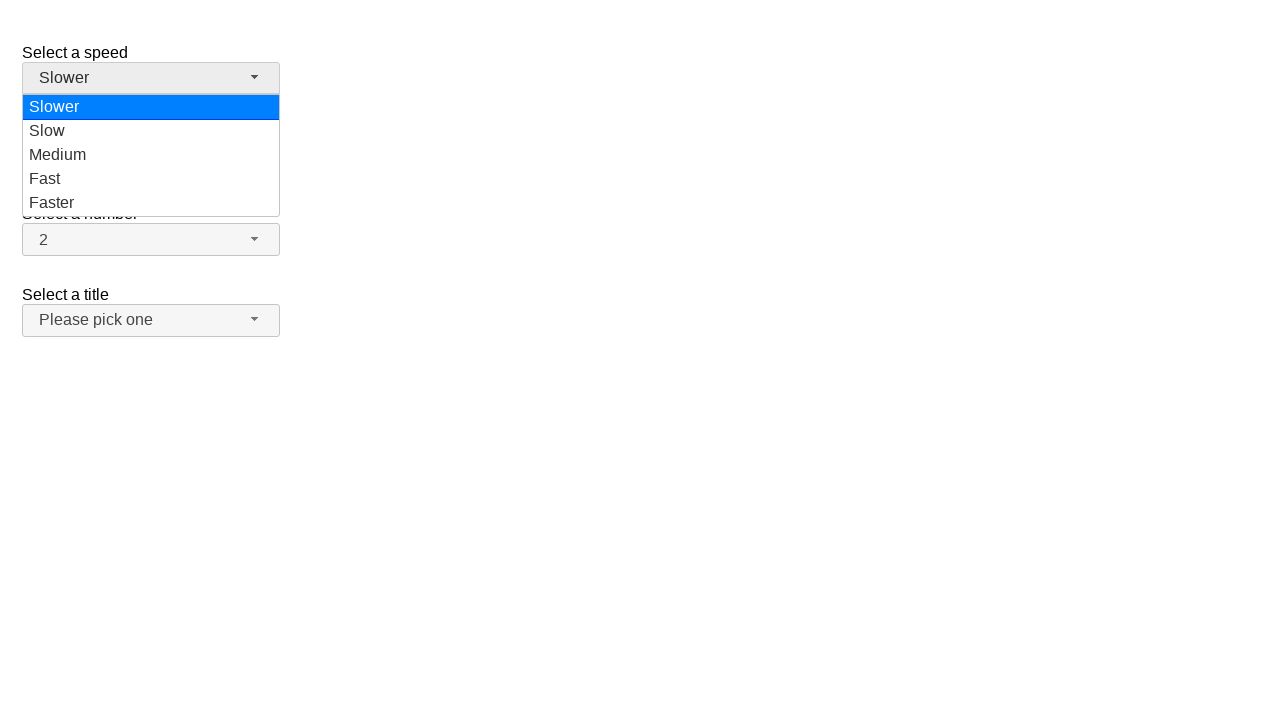

Speed dropdown menu options loaded
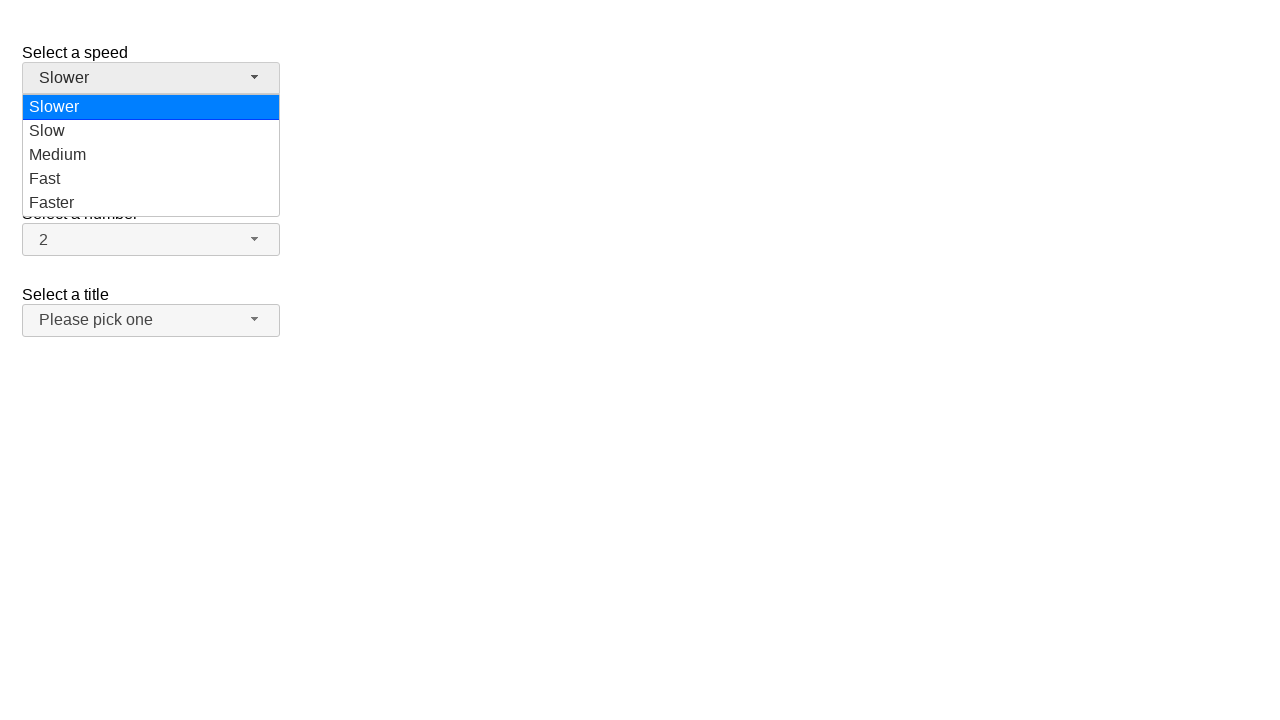

Selected 'Slow' option from speed dropdown at (151, 107) on ul#speed-menu div[role='option']:has-text('Slow')
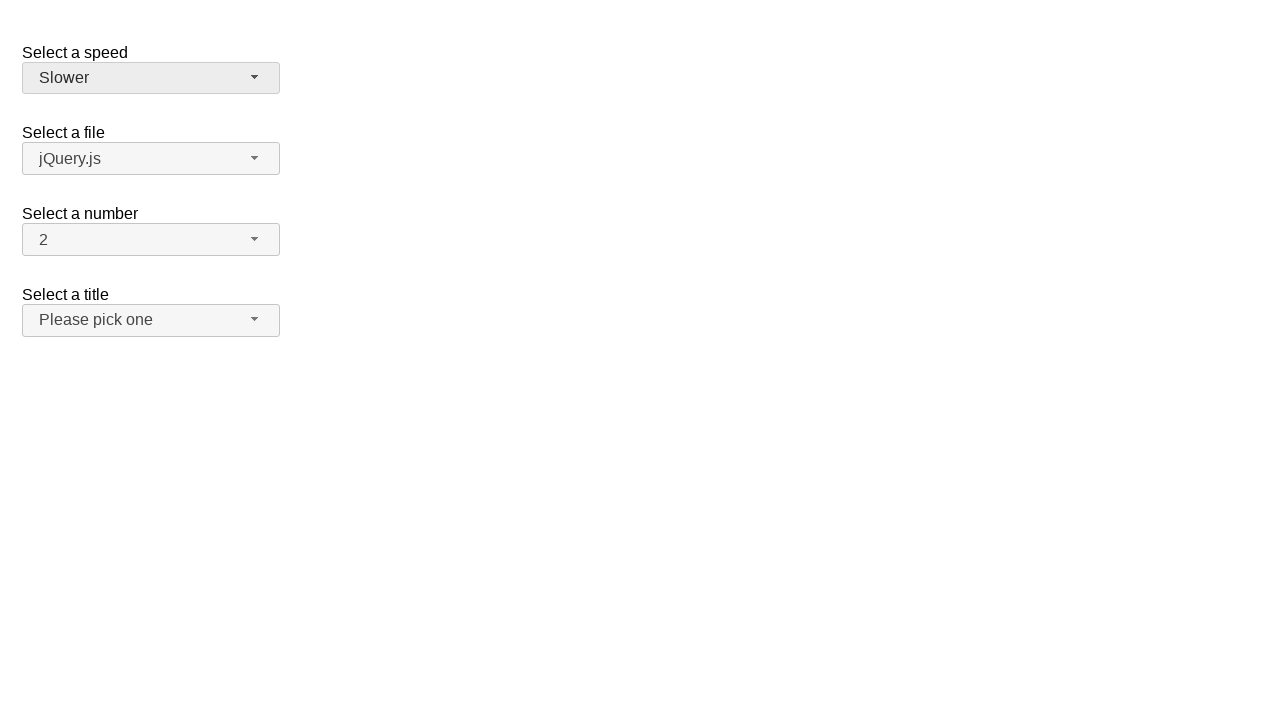

Waited 1 second for Slow selection to apply
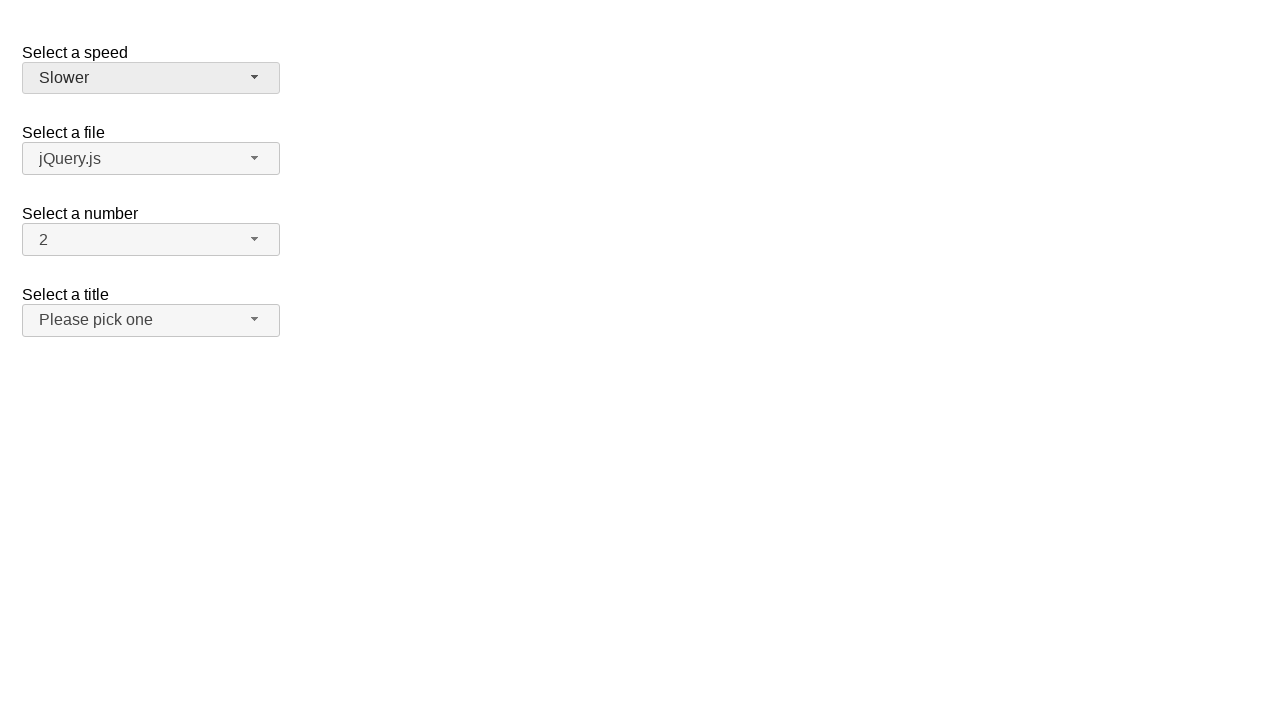

Clicked speed dropdown button to open menu again at (151, 78) on span#speed-button
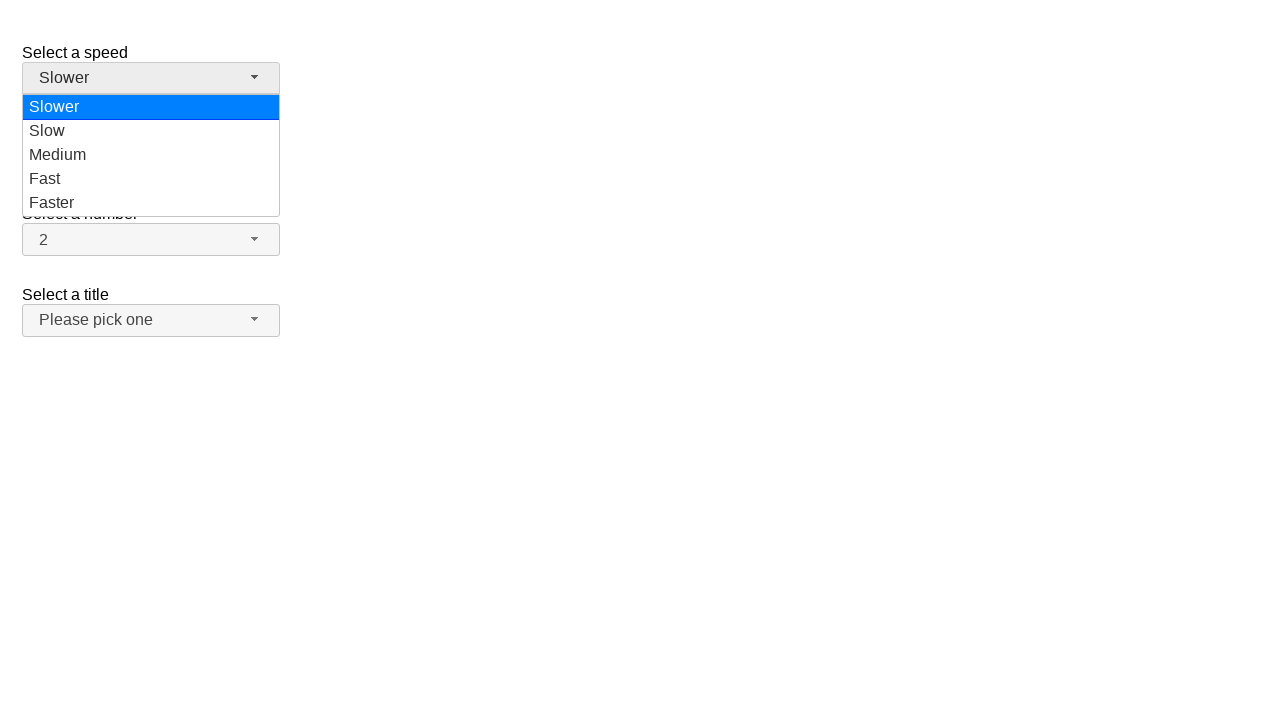

Speed dropdown menu options loaded
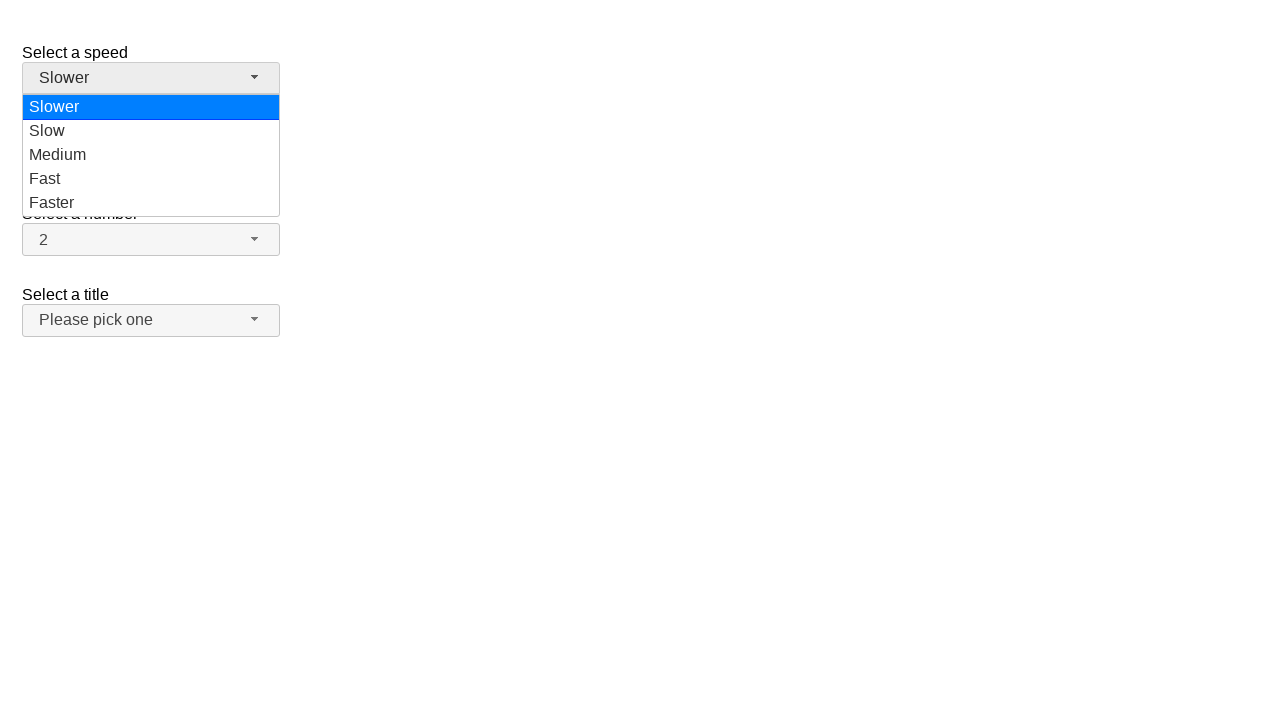

Selected 'Faster' option from speed dropdown at (151, 203) on ul#speed-menu div[role='option']:has-text('Faster')
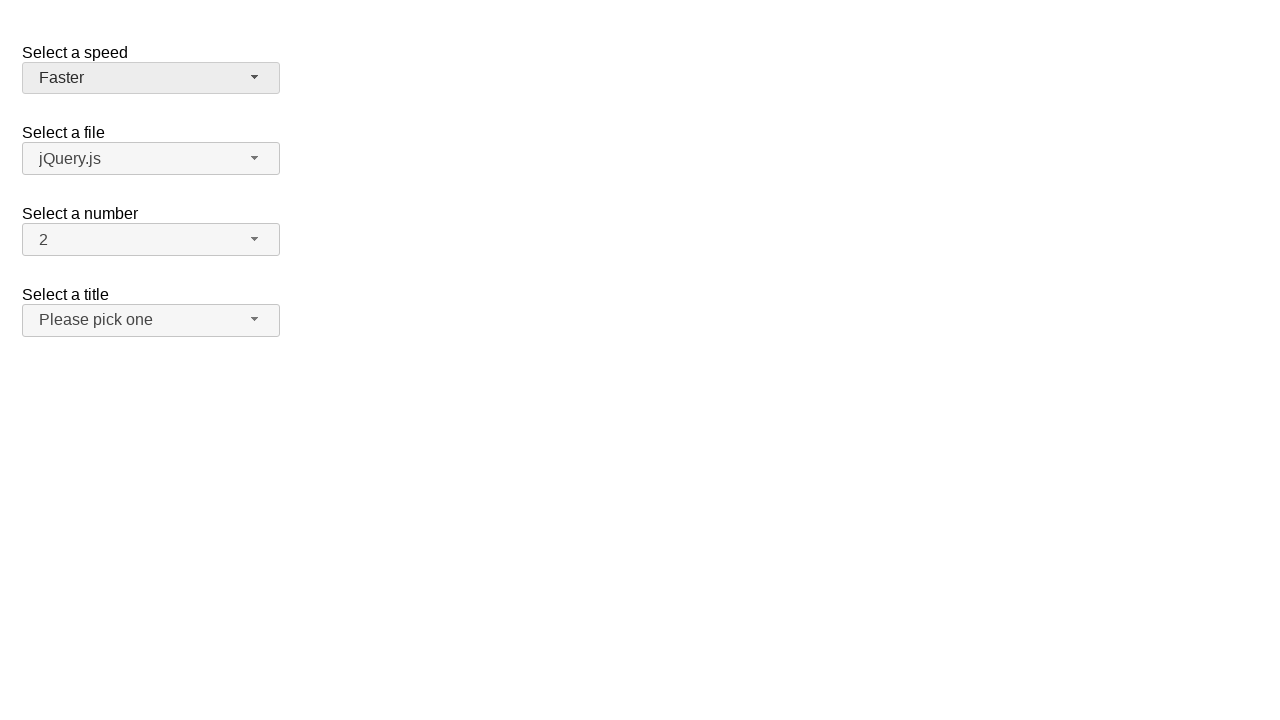

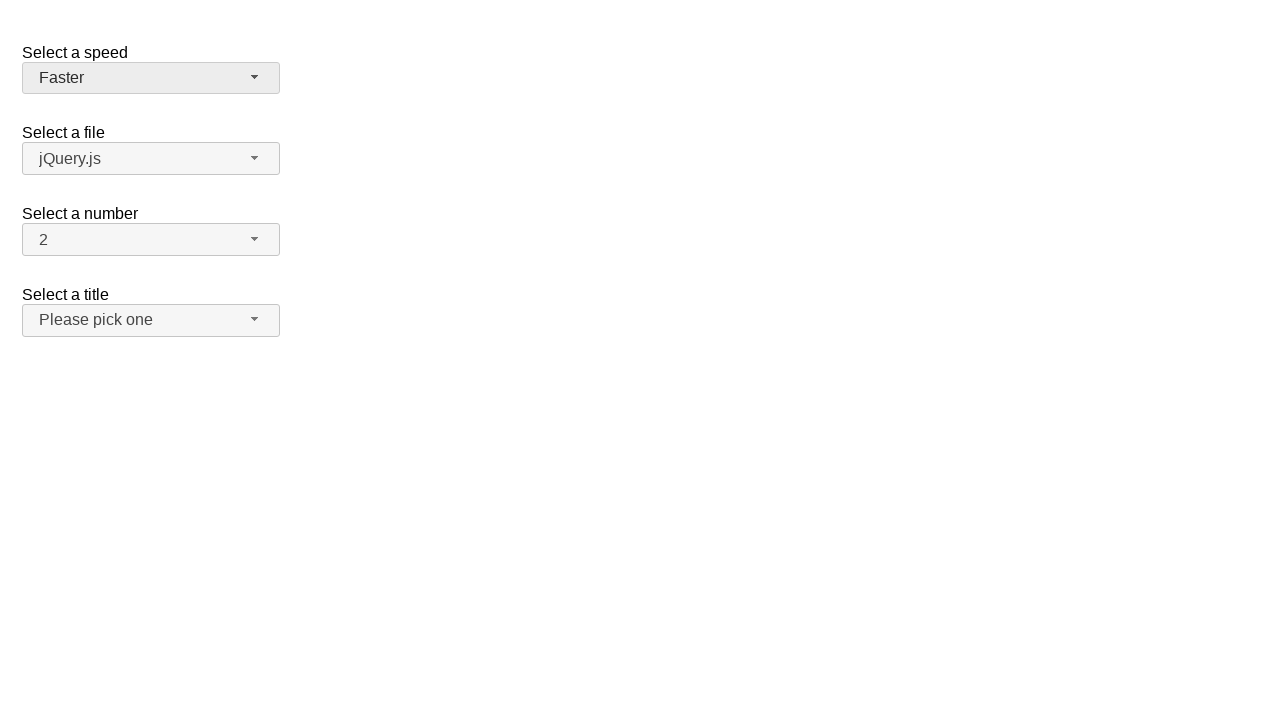